Tests a CRUD application form by filling in a task title input field and a content textarea field

Starting URL: https://adamrozycki00.github.io/

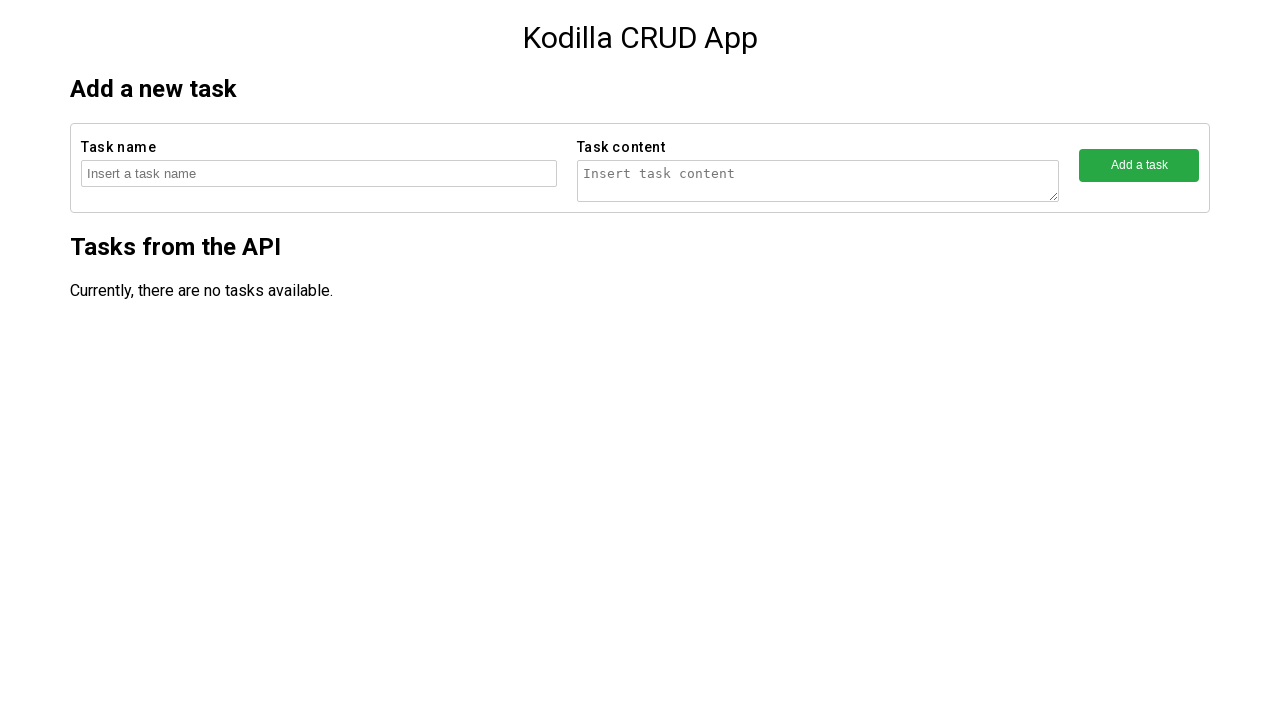

Filled task title input field with 'New task' on //html/body/main/section/form/fieldset/input
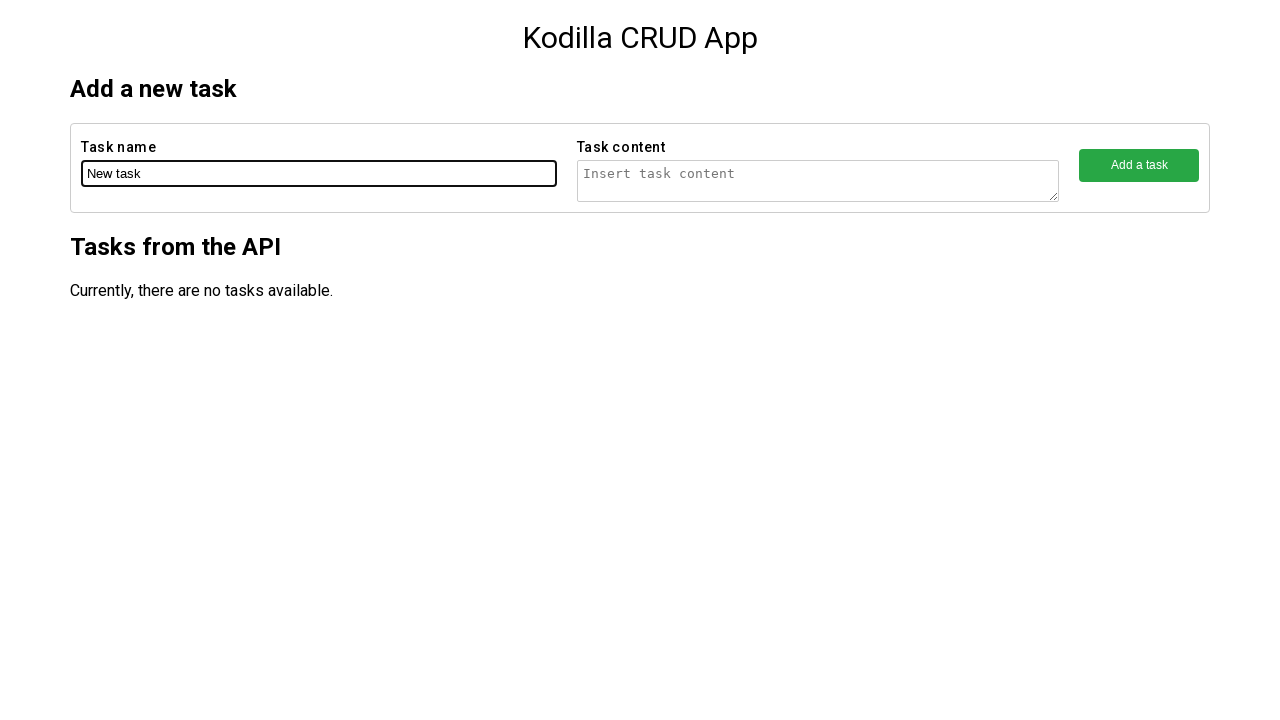

Filled content textarea field with 'New content' on //html/body/main/section/form/fieldset[2]/textarea
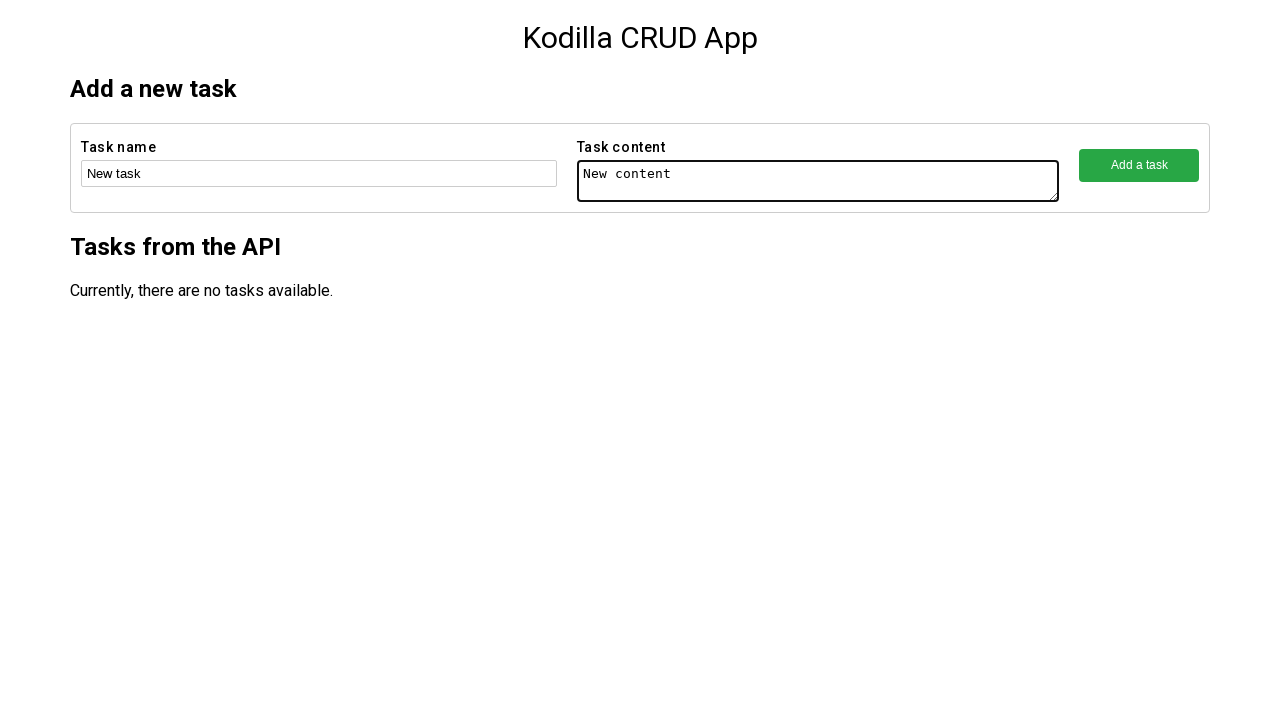

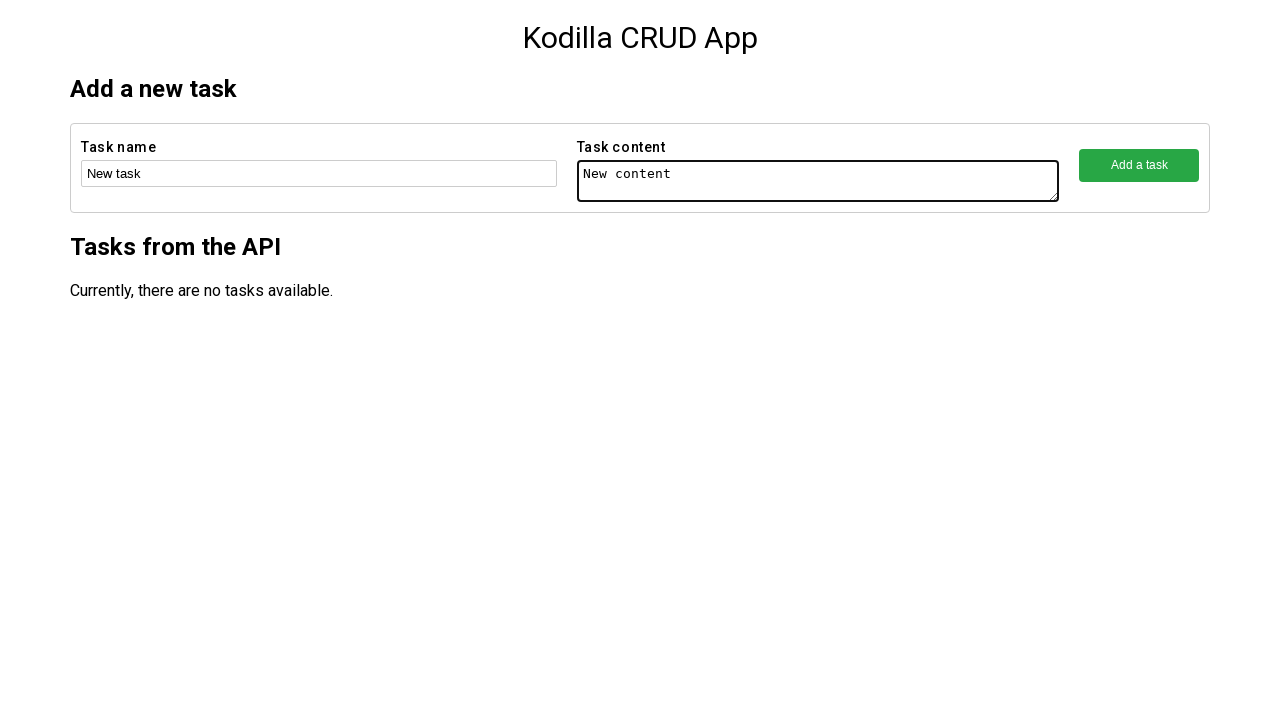